Tests form validation by navigating to the practice form and submitting it empty, then verifying that validation errors are shown

Starting URL: https://demoqa.com/

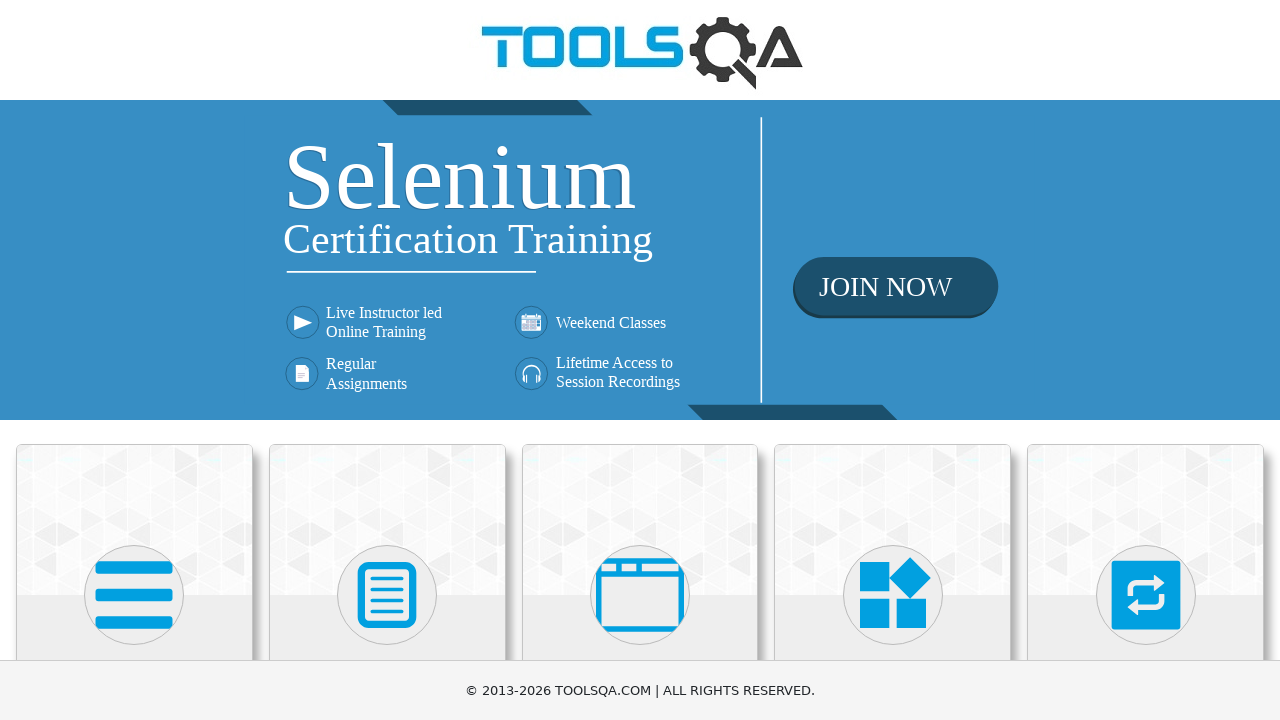

Clicked on Forms card on home page at (387, 360) on text=Forms
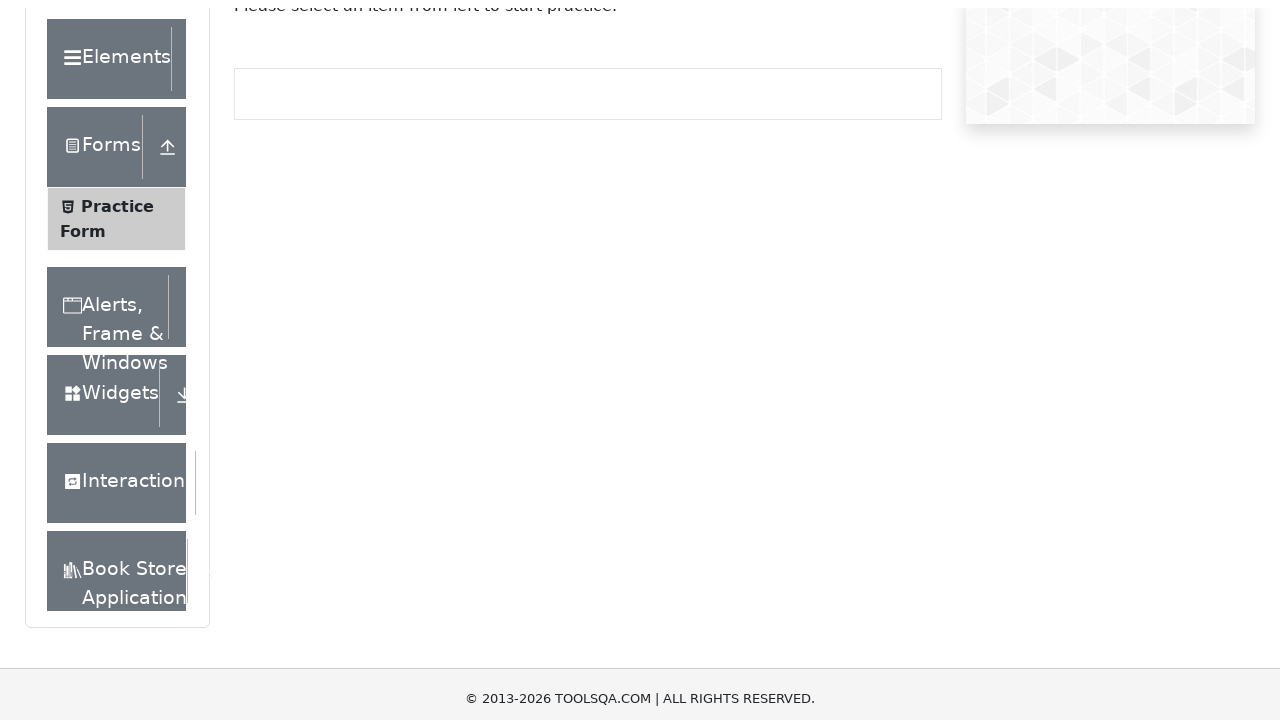

Clicked on Practice Form in the sidebar at (117, 336) on text=Practice Form
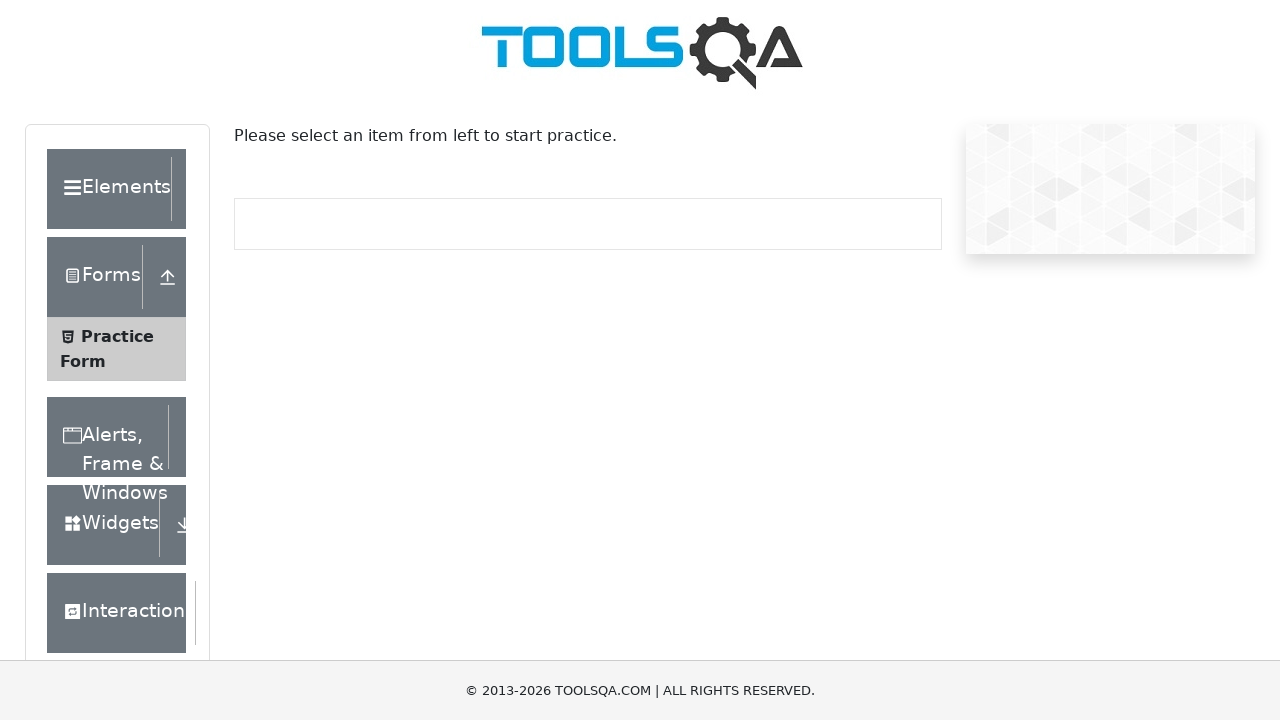

Practice form loaded - firstName field is visible
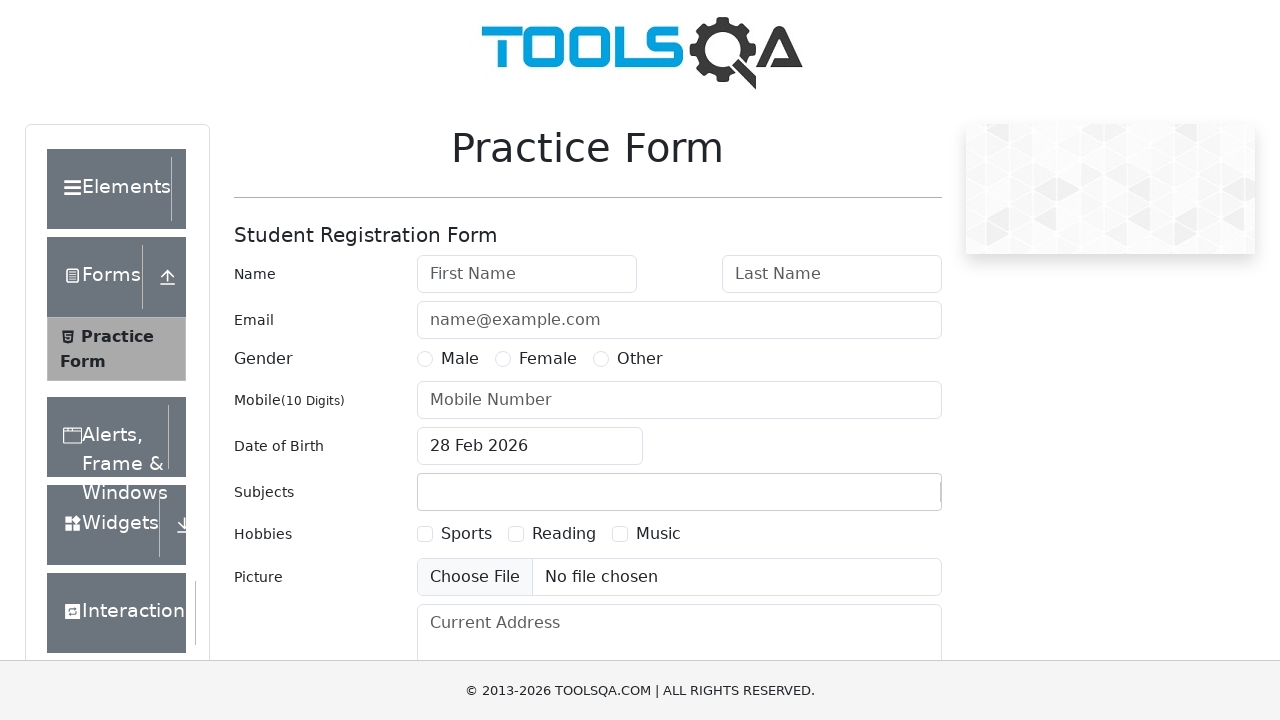

Clicked submit button with empty form at (885, 499) on #submit
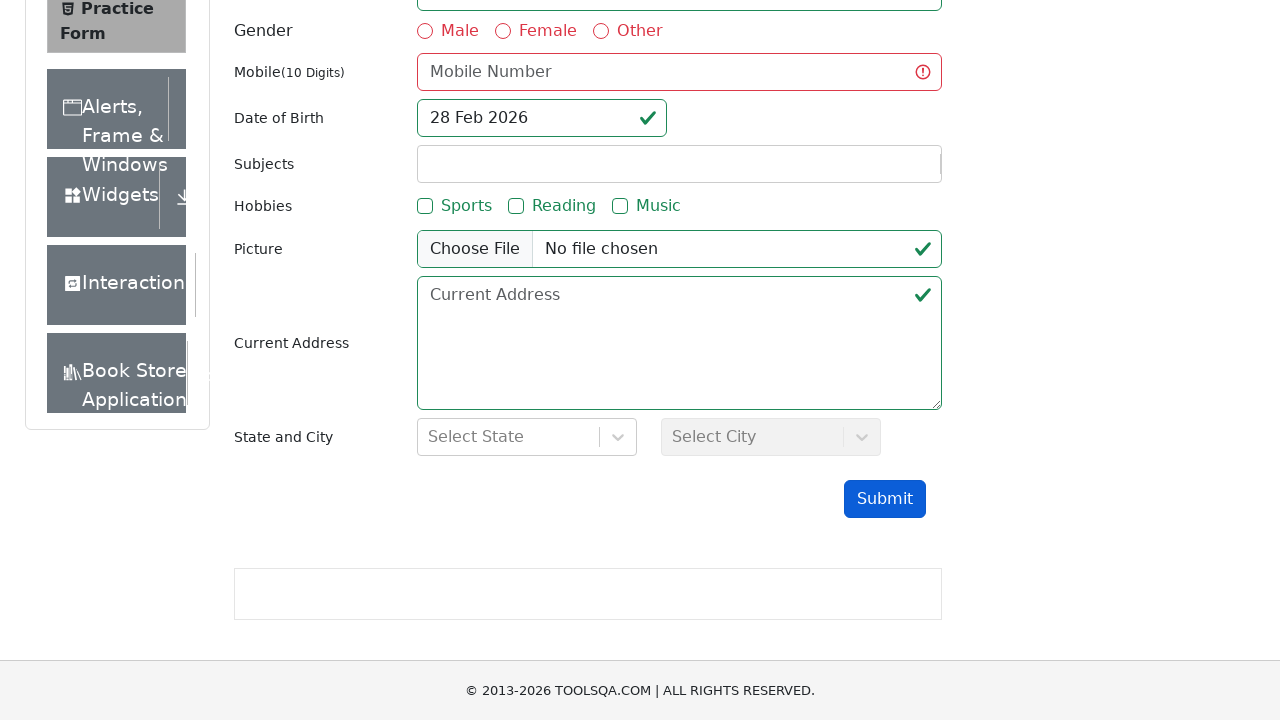

Verified validation error - firstName field shows invalid state
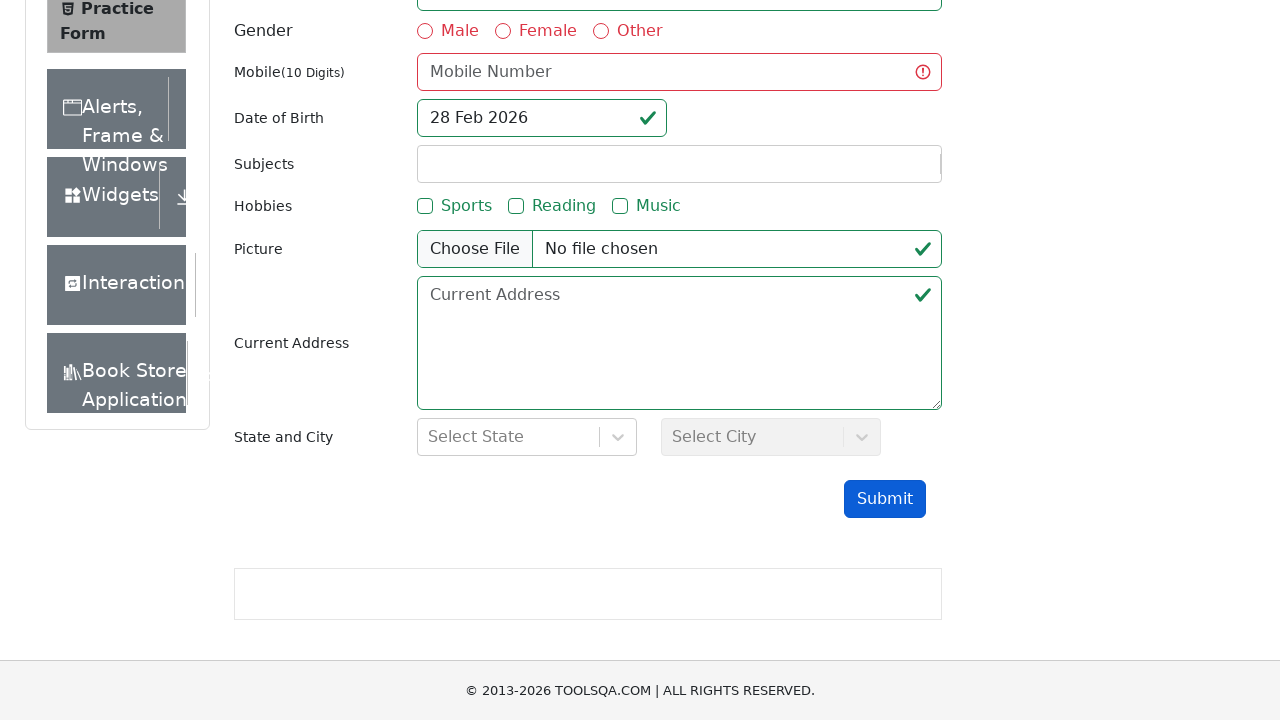

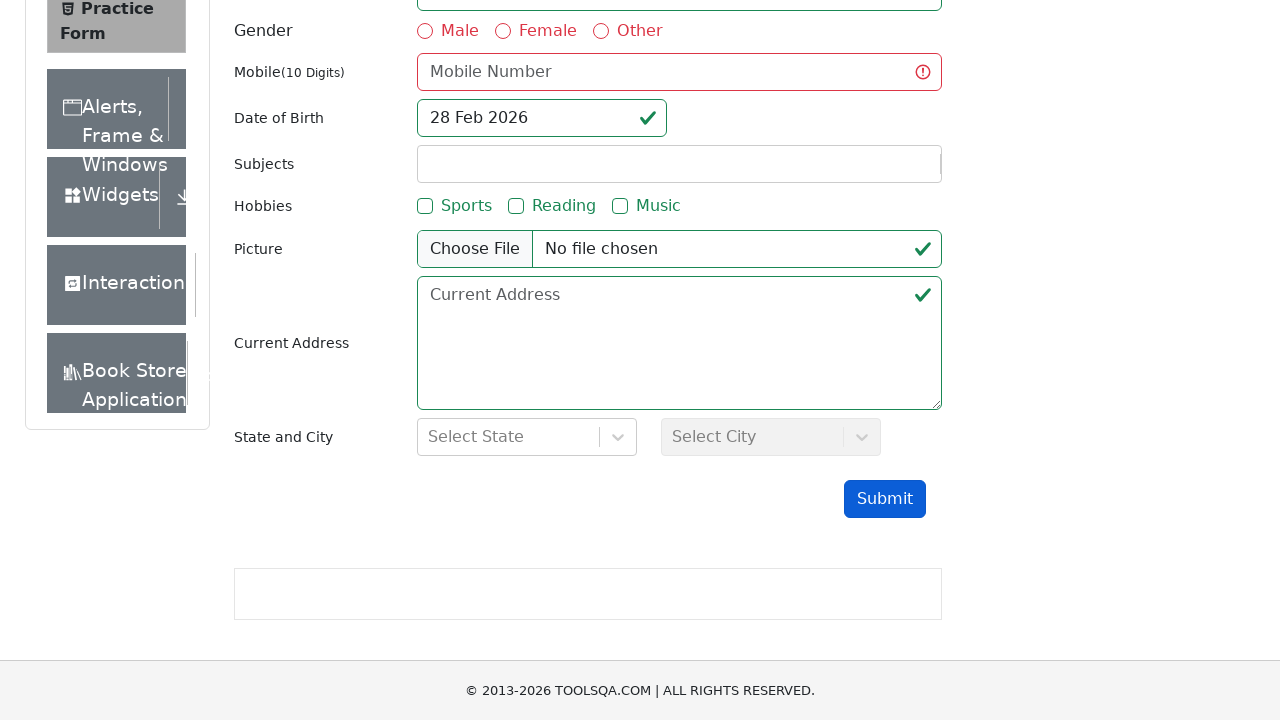